Tests sorting the "Due" column in ascending order on table1 by clicking the column header and verifying the values are sorted correctly using CSS pseudo-class selectors.

Starting URL: http://the-internet.herokuapp.com/tables

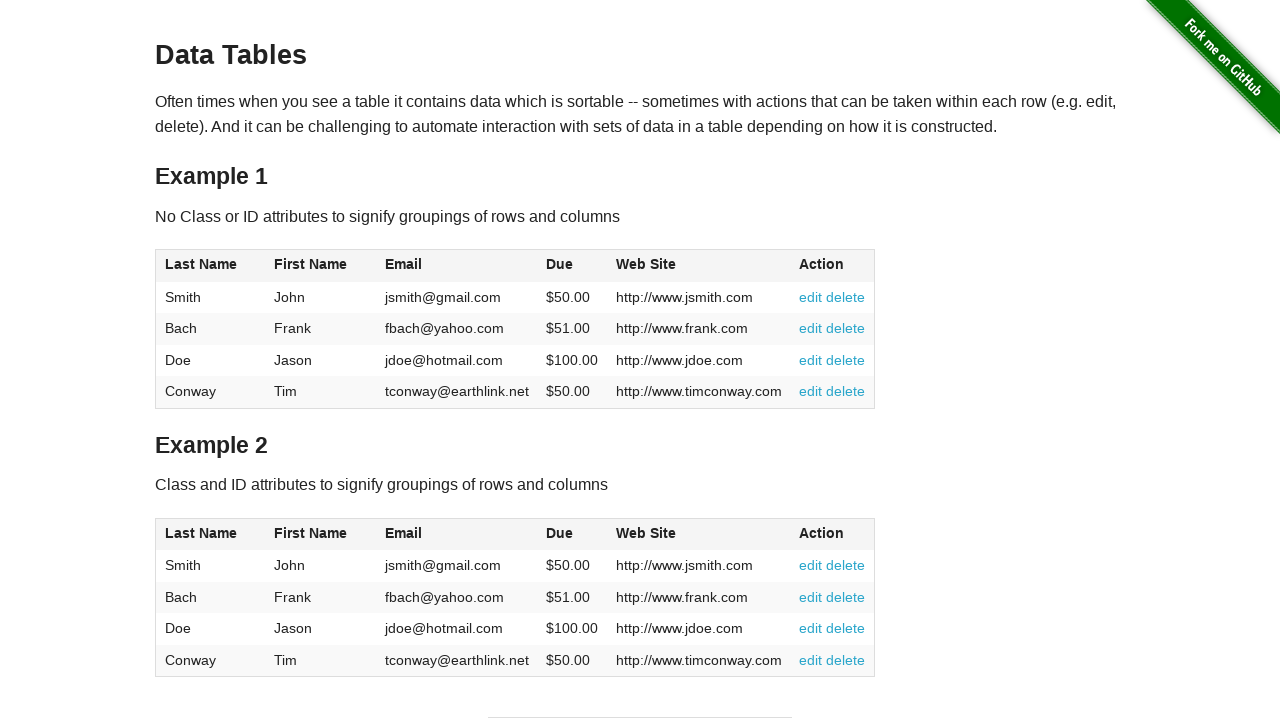

Clicked the Due column header (4th column) to sort in ascending order at (572, 266) on #table1 thead tr th:nth-of-type(4)
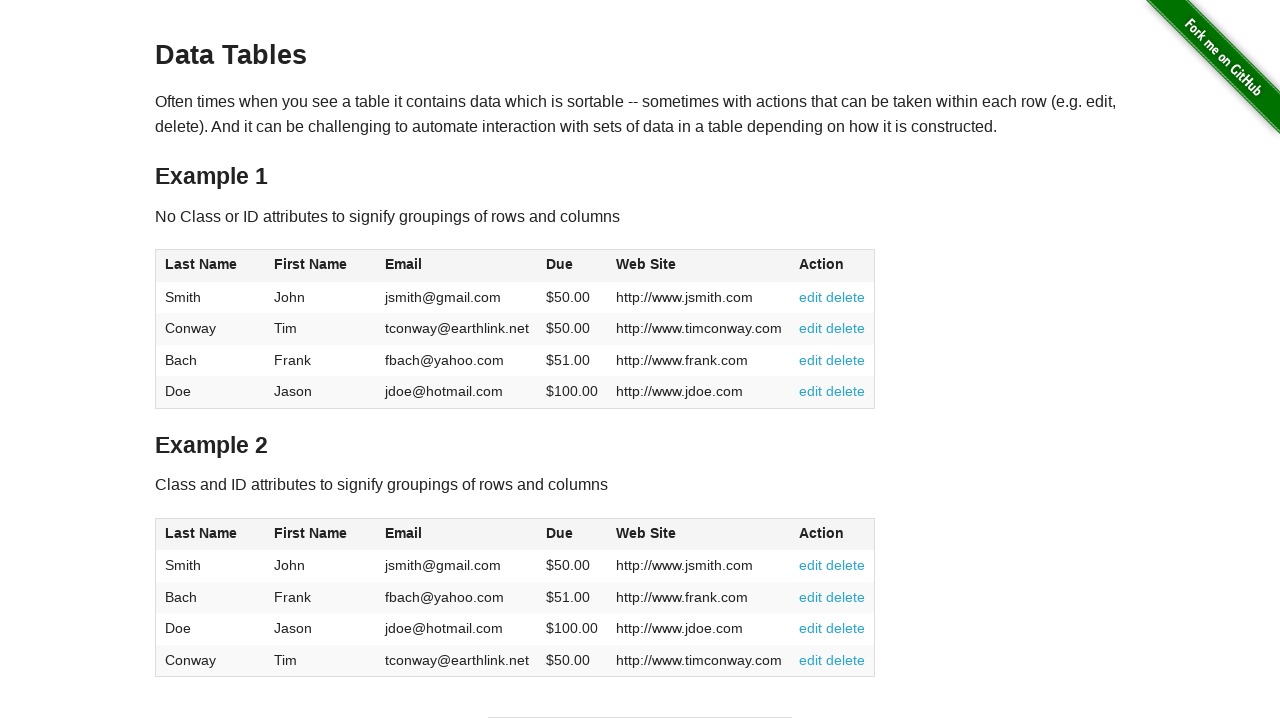

Waited for table to be sorted and verified Due column is visible
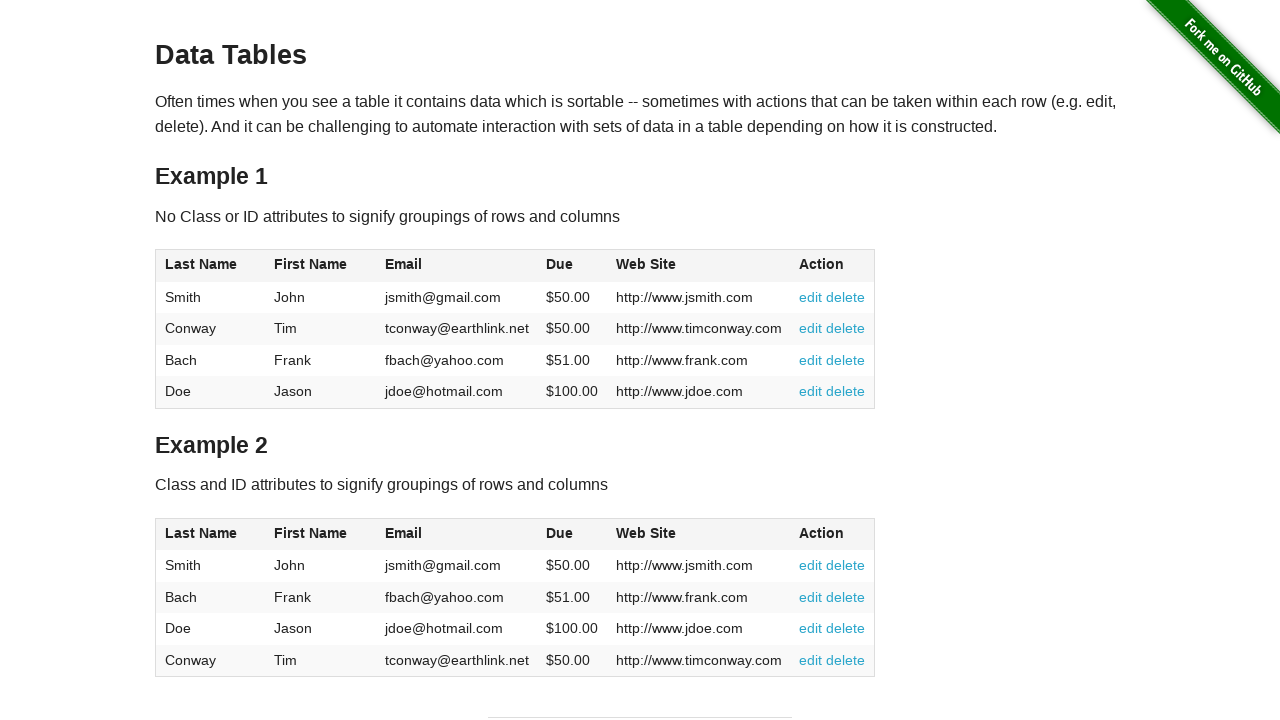

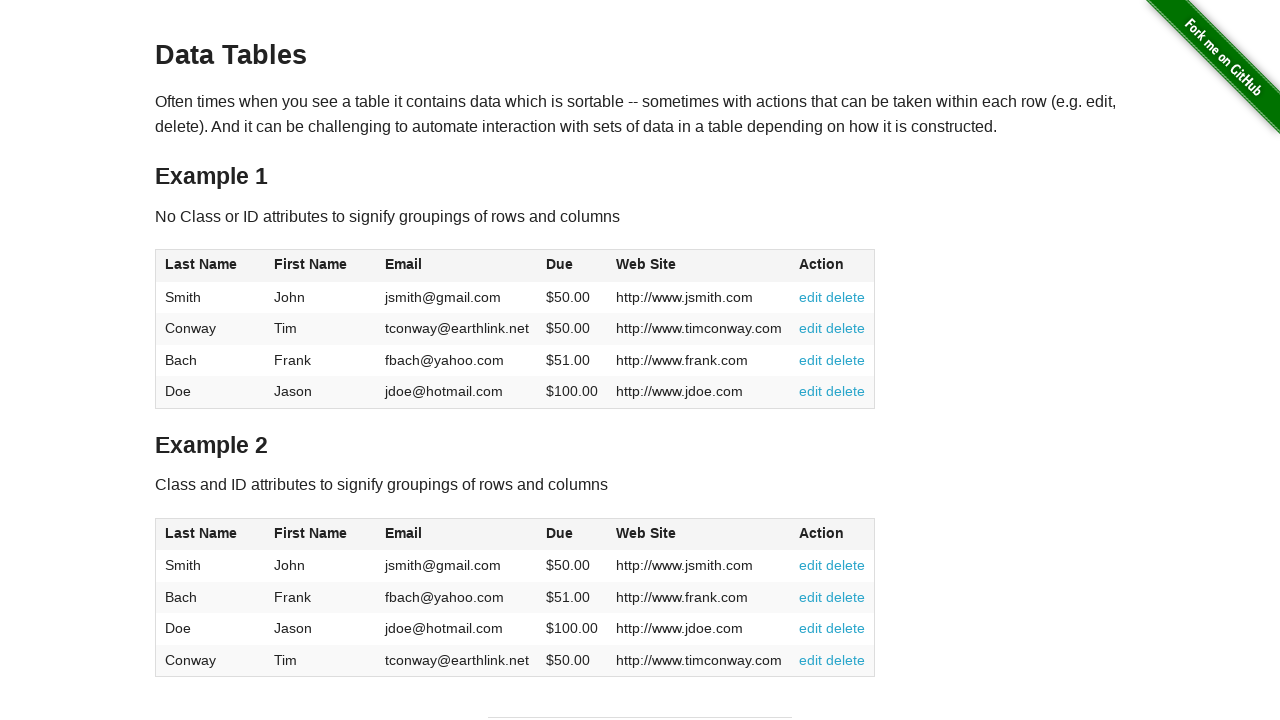